Tests that Clear completed button is hidden when no completed items exist.

Starting URL: https://demo.playwright.dev/todomvc

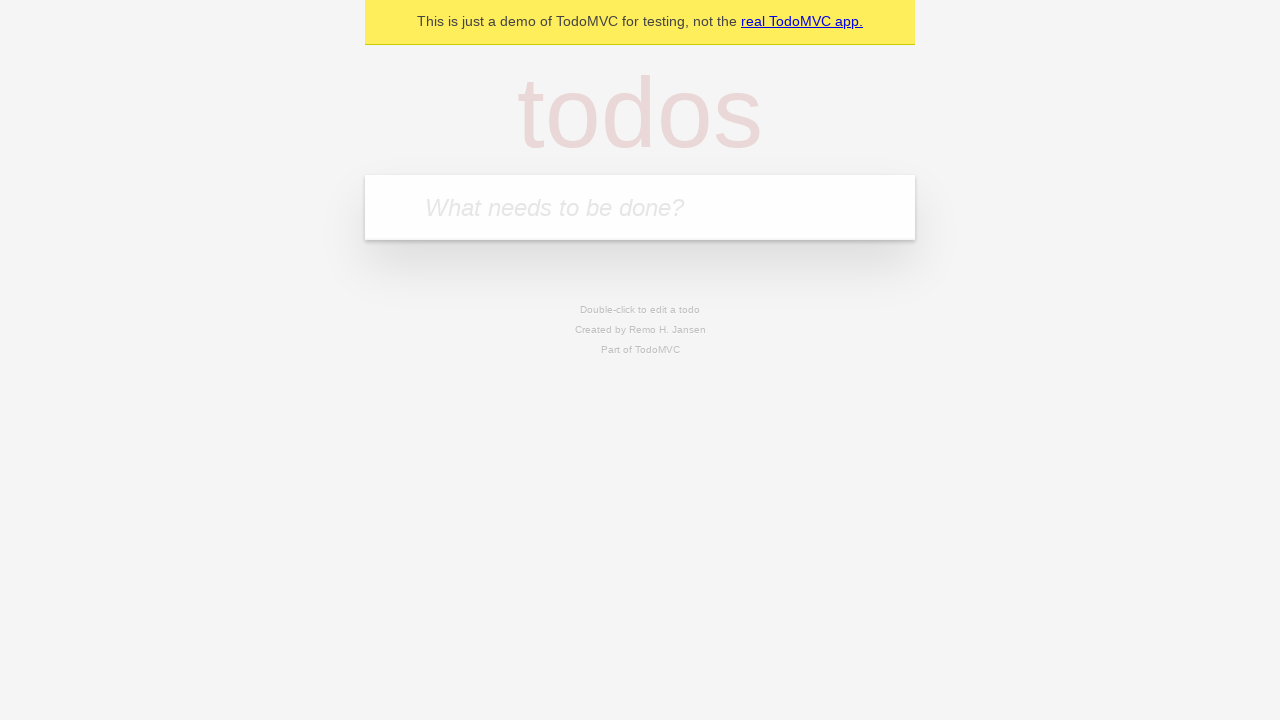

Filled input field with 'buy some cheese' on internal:attr=[placeholder="What needs to be done?"i]
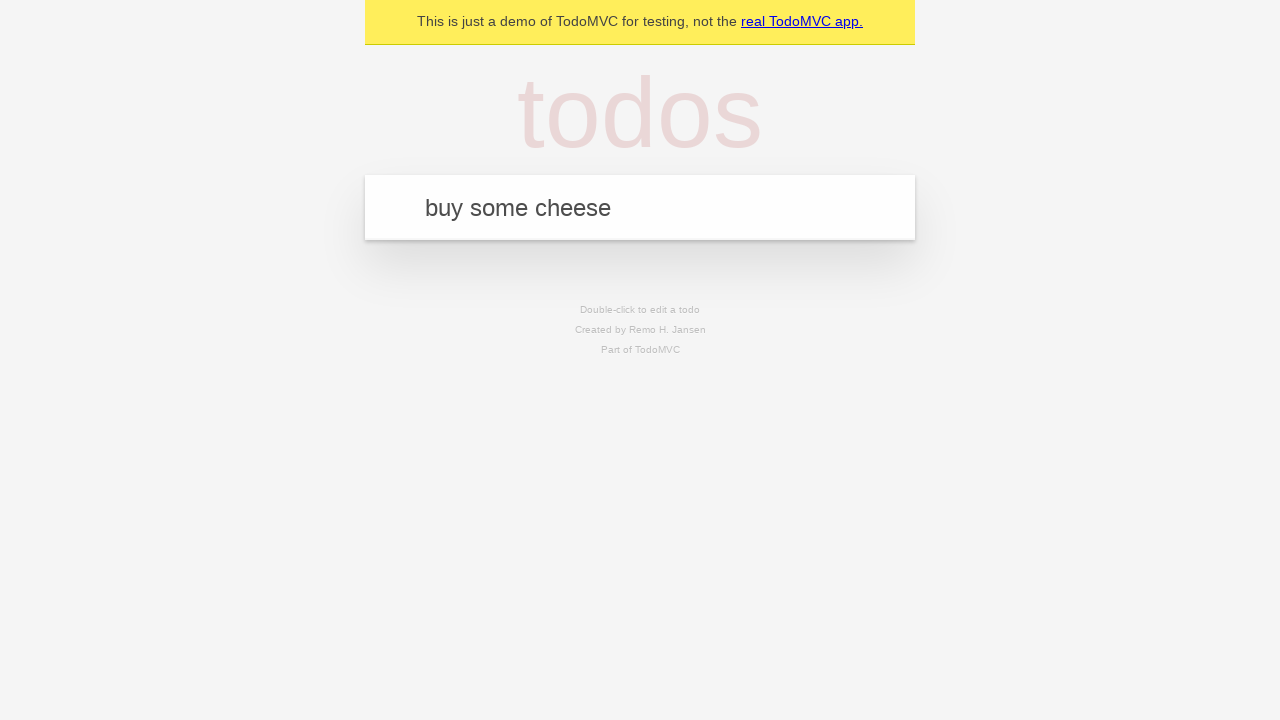

Pressed Enter to add first todo item on internal:attr=[placeholder="What needs to be done?"i]
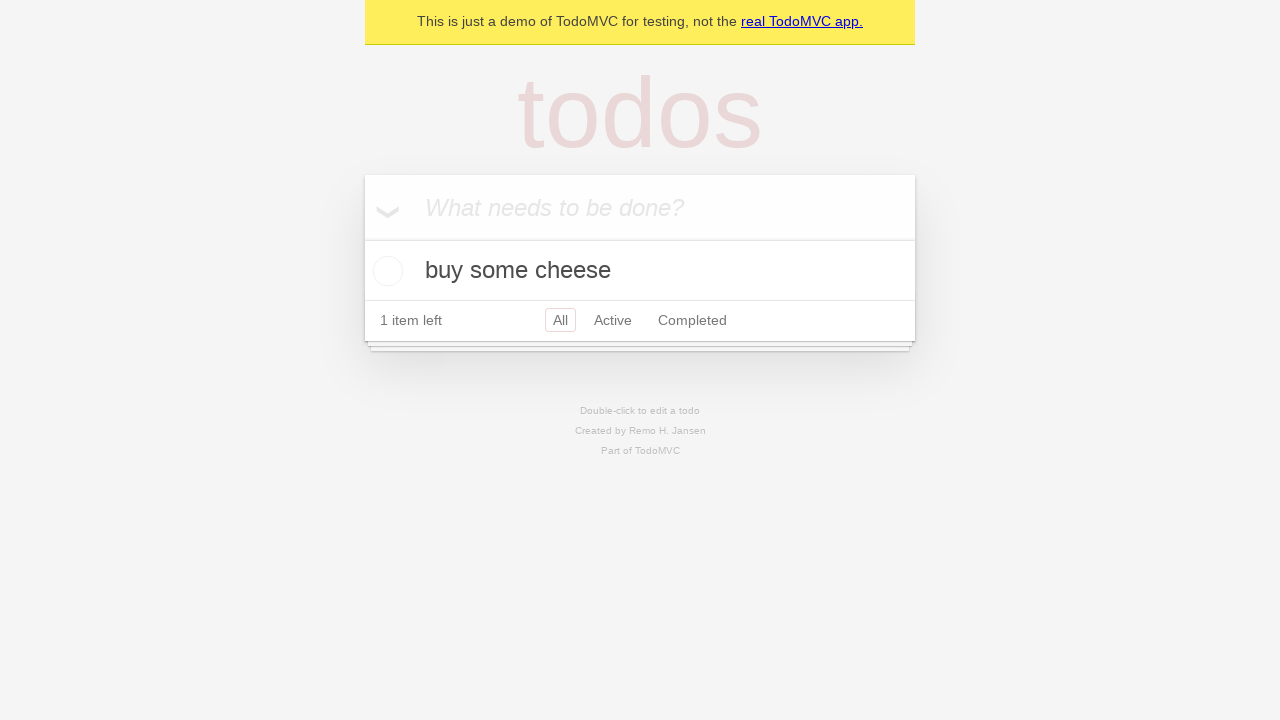

Filled input field with 'feed the cat' on internal:attr=[placeholder="What needs to be done?"i]
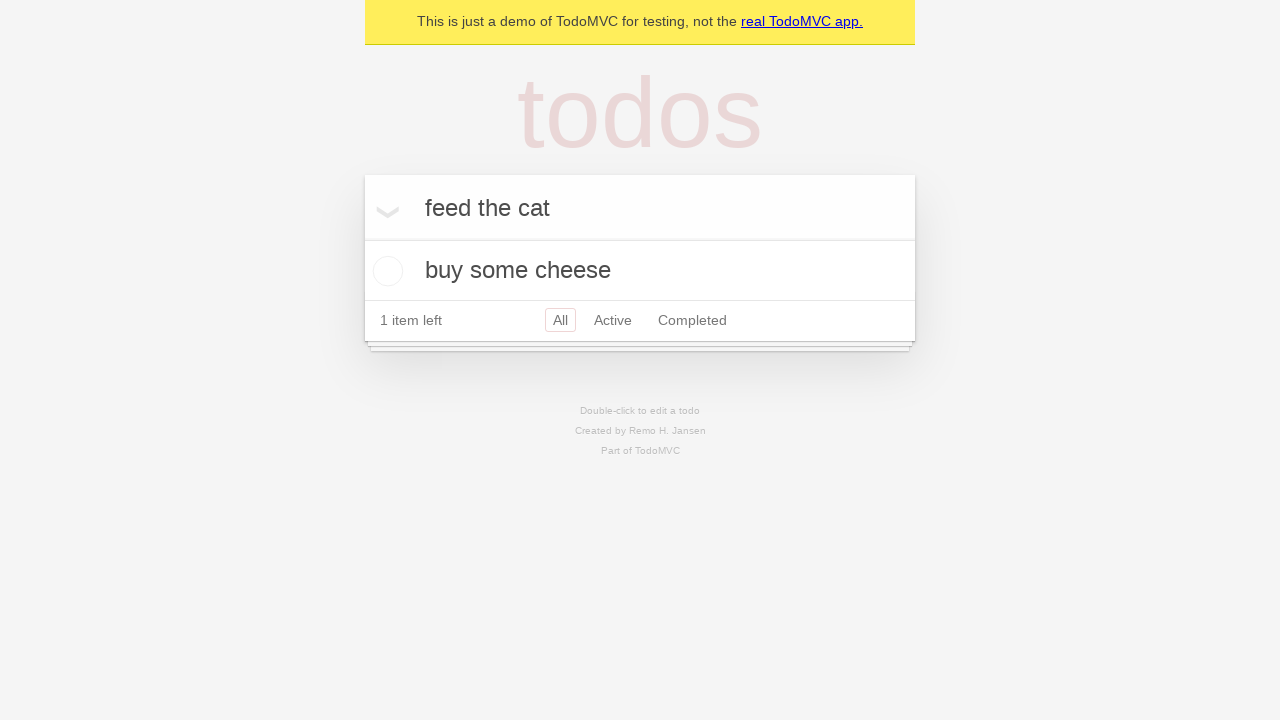

Pressed Enter to add second todo item on internal:attr=[placeholder="What needs to be done?"i]
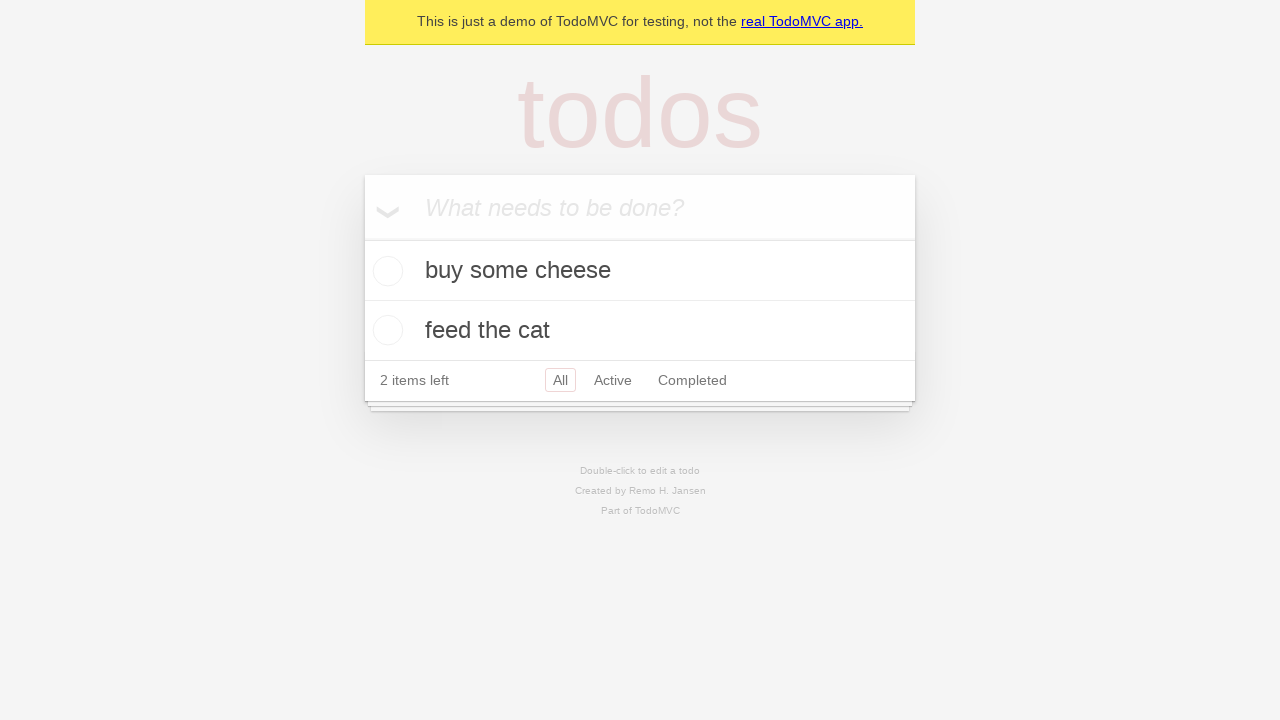

Filled input field with 'book a doctors appointment' on internal:attr=[placeholder="What needs to be done?"i]
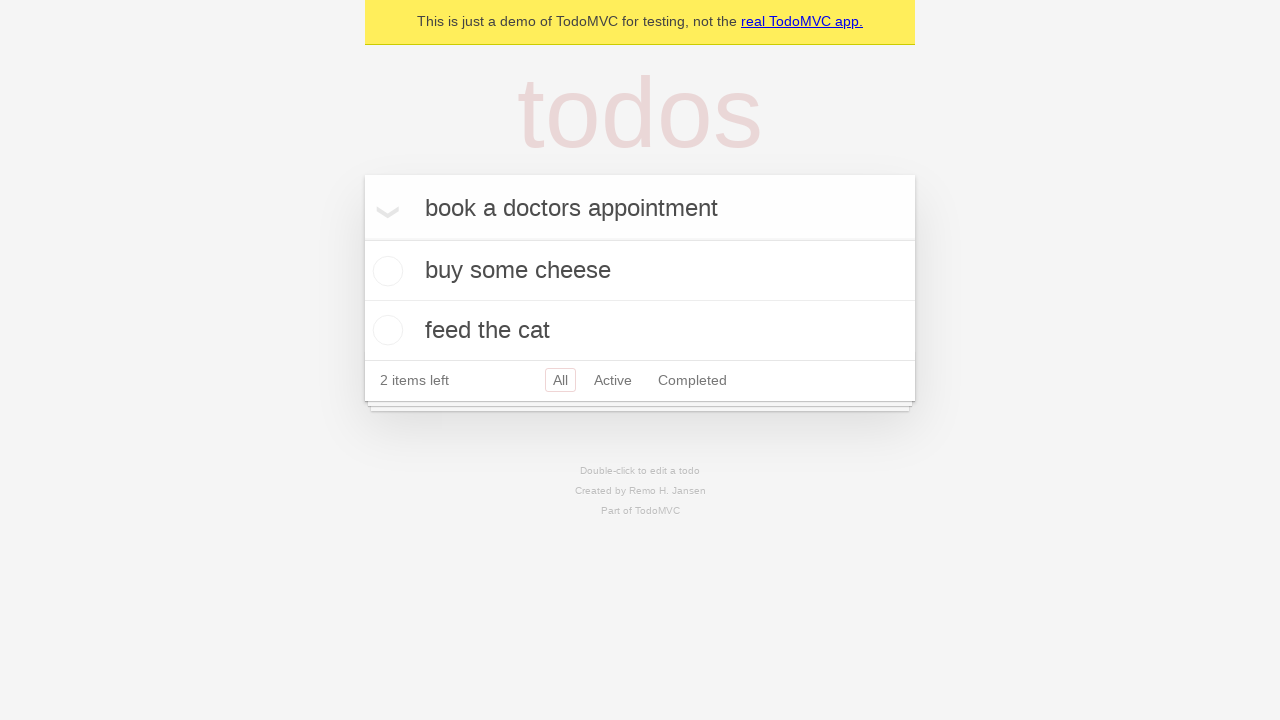

Pressed Enter to add third todo item on internal:attr=[placeholder="What needs to be done?"i]
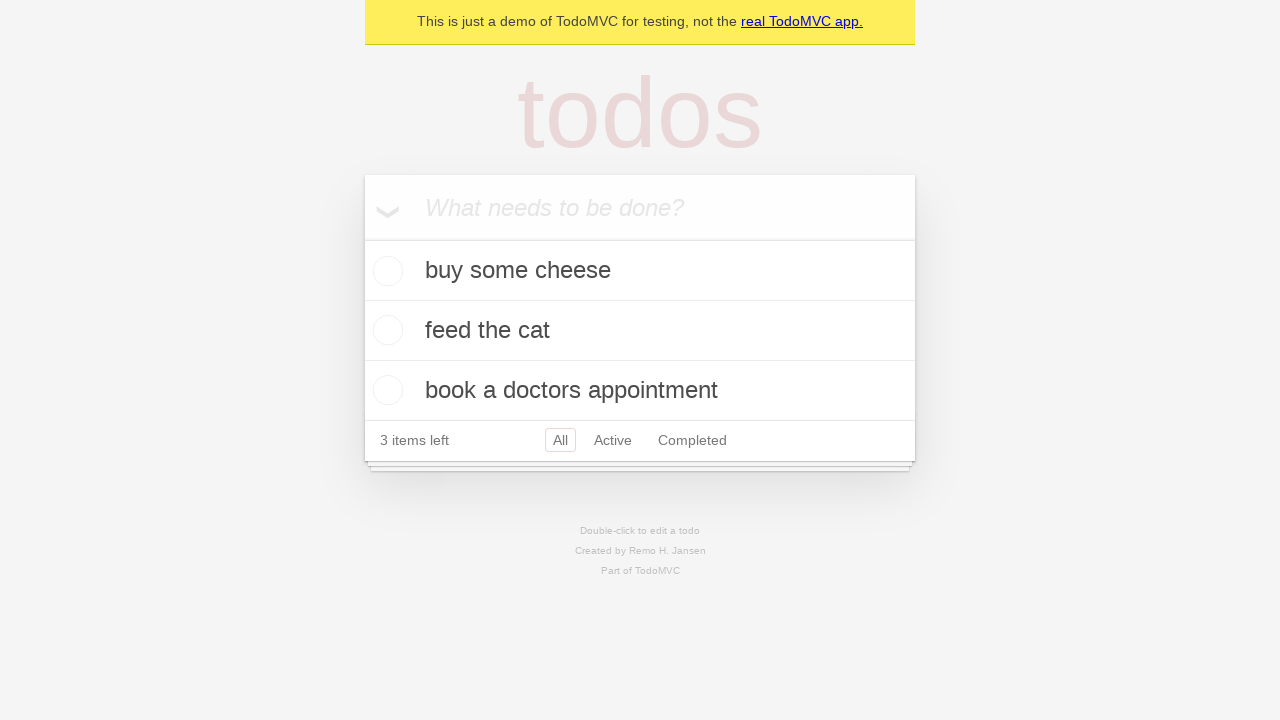

Checked the first todo item at (385, 271) on .todo-list li .toggle >> nth=0
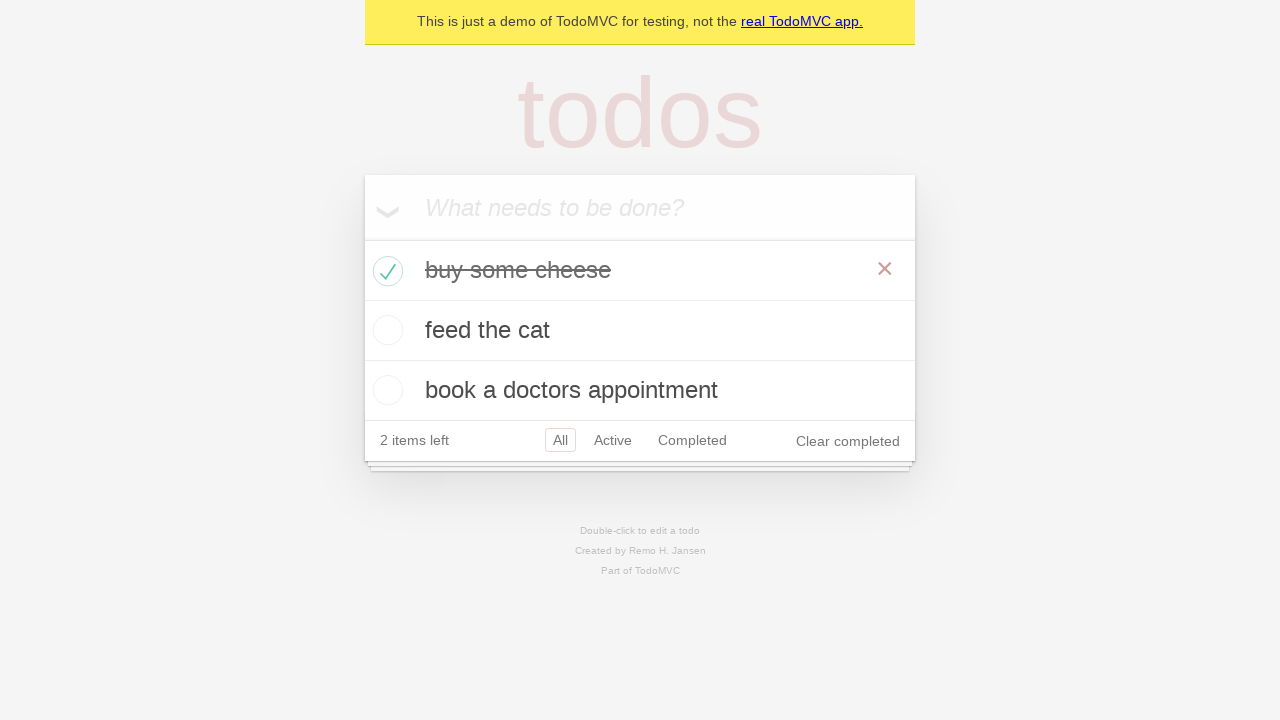

Clicked Clear completed button at (848, 441) on internal:role=button[name="Clear completed"i]
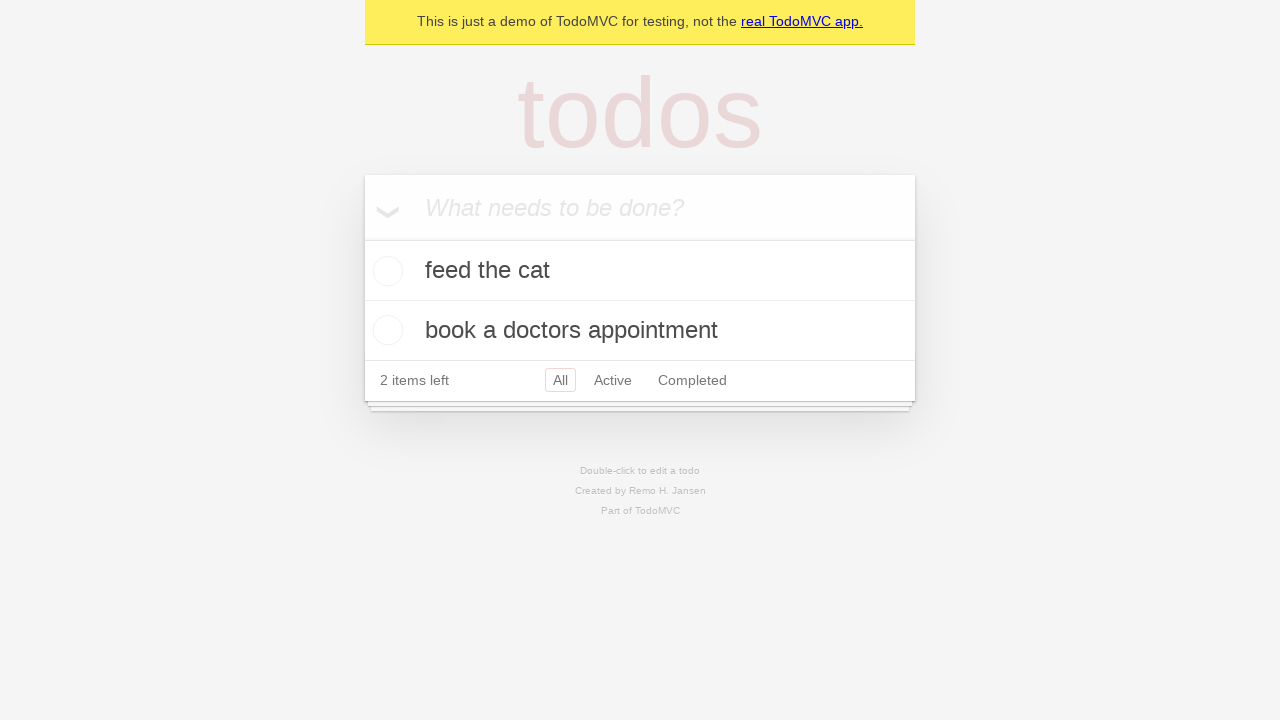

Verified Clear completed button is hidden when no items are completed
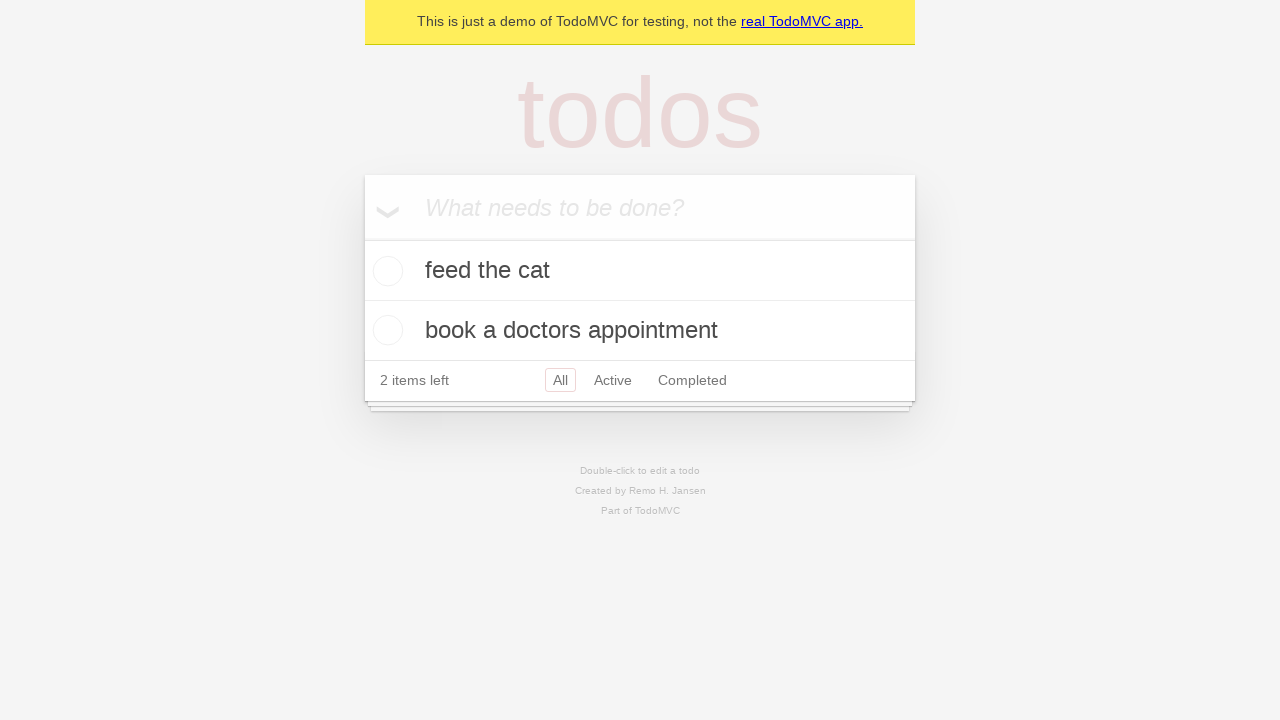

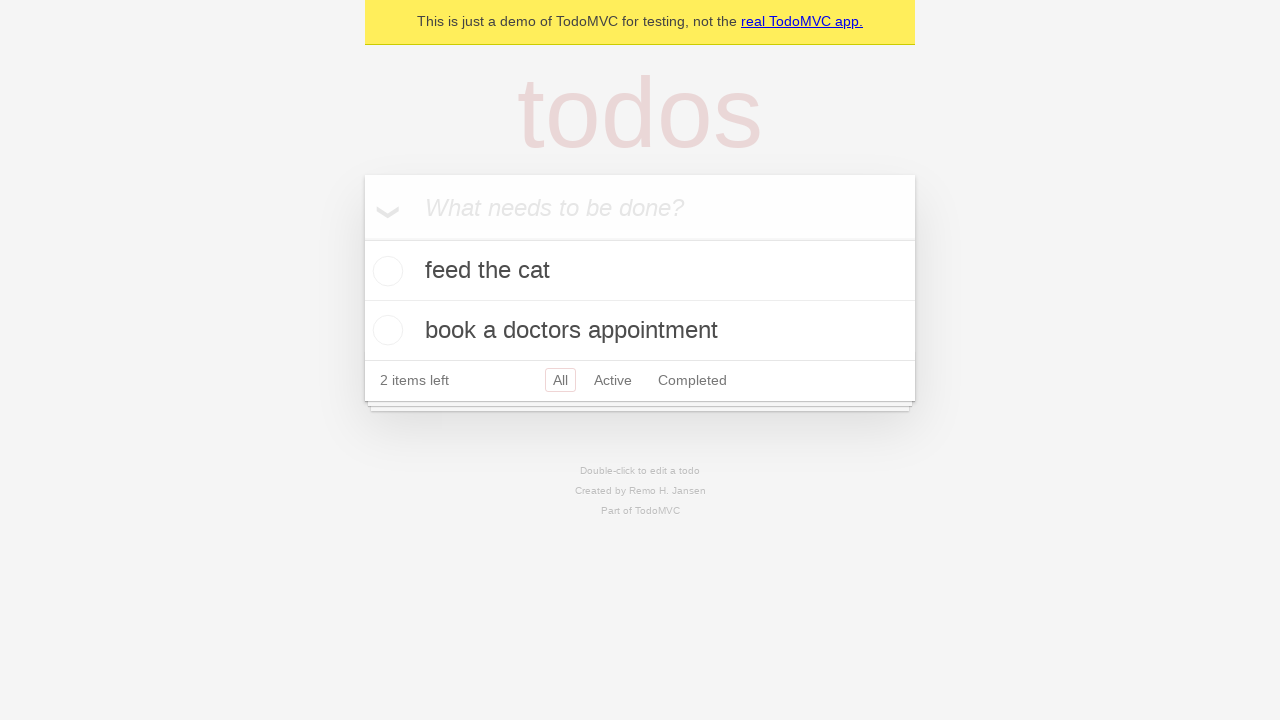